Tests dropdown selection functionality by selecting different options using various methods (by index, value, and visible text)

Starting URL: https://syntaxprojects.com/basic-select-dropdown-demo.php

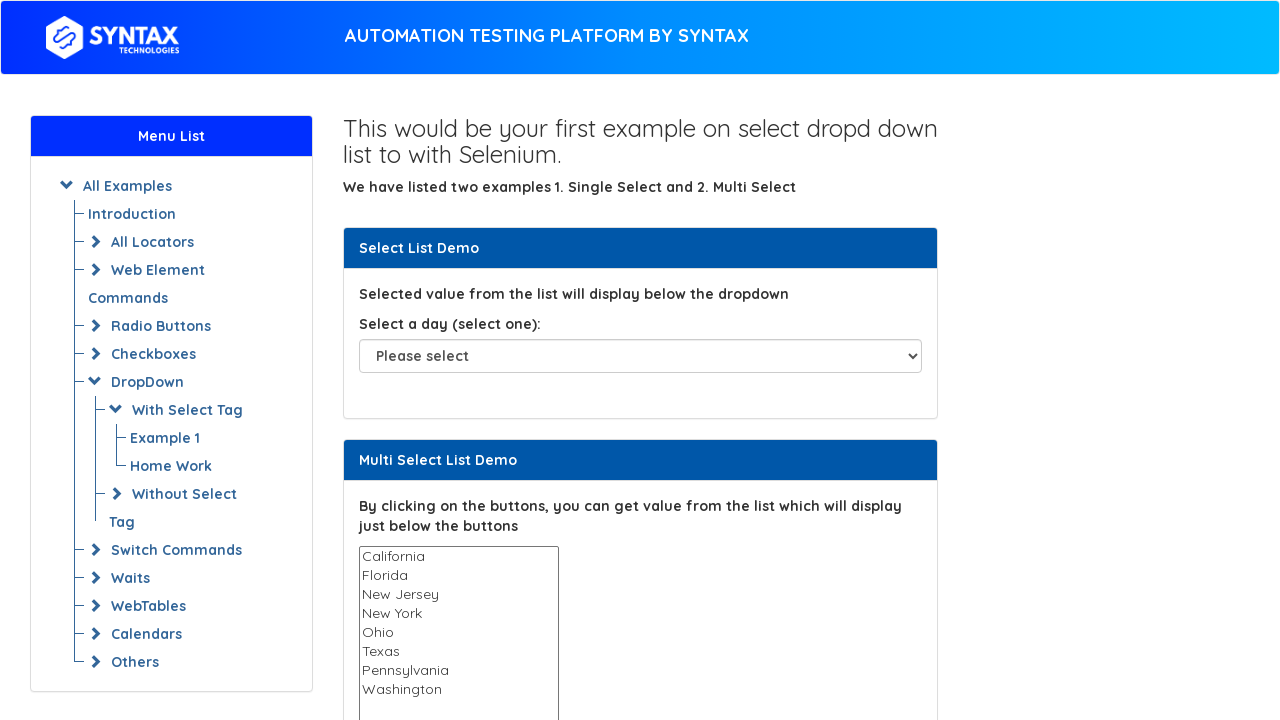

Located the dropdown element with id 'select-demo'
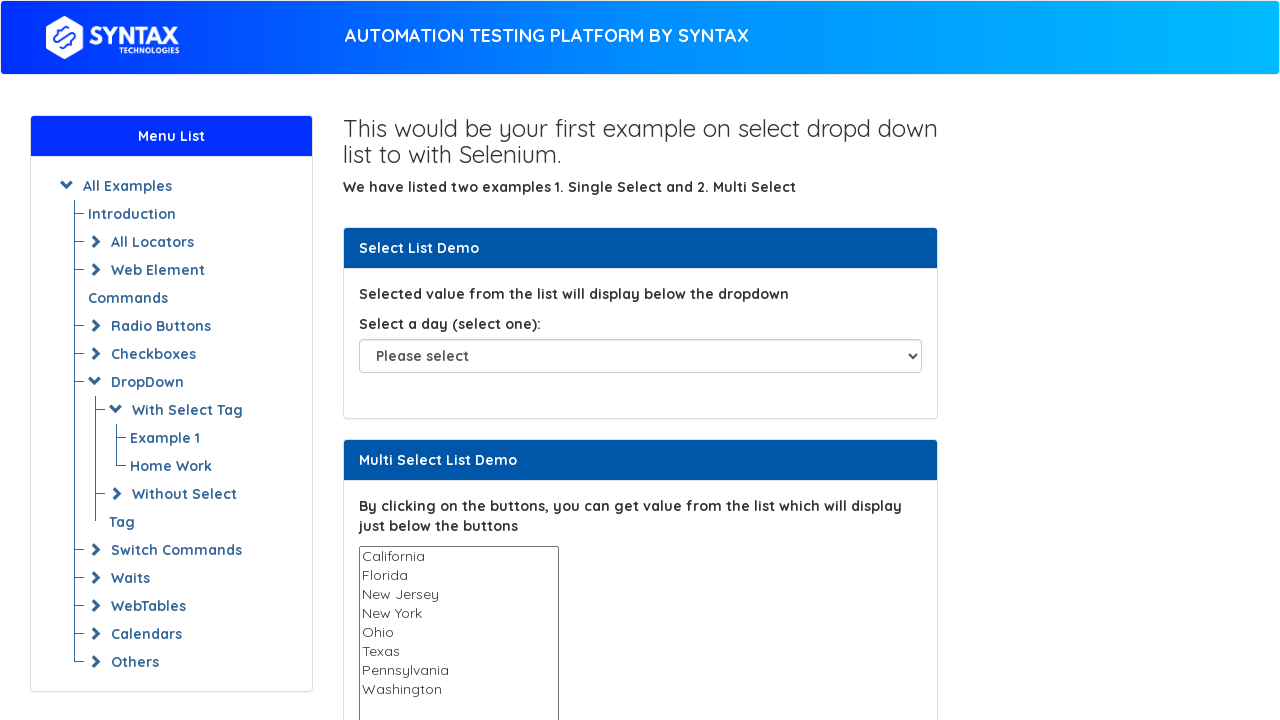

Selected dropdown option by index 1 (Sunday) on select#select-demo
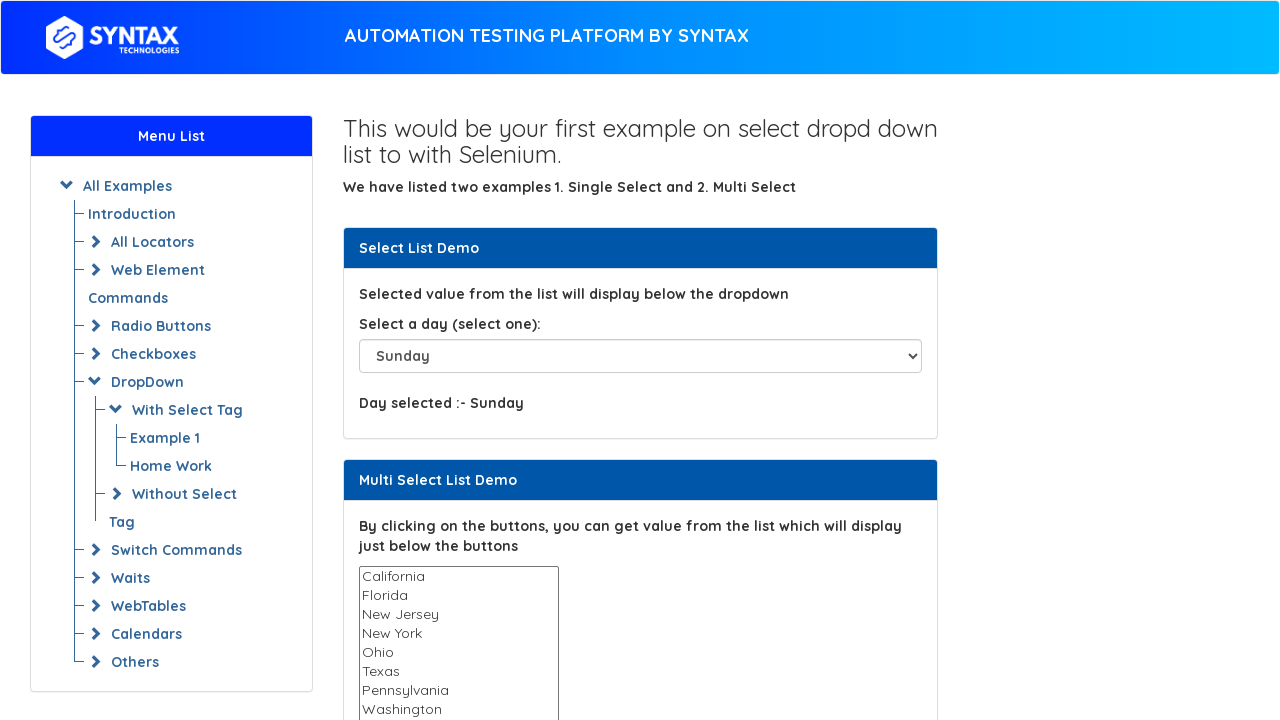

Waited 2000ms after selecting option by index
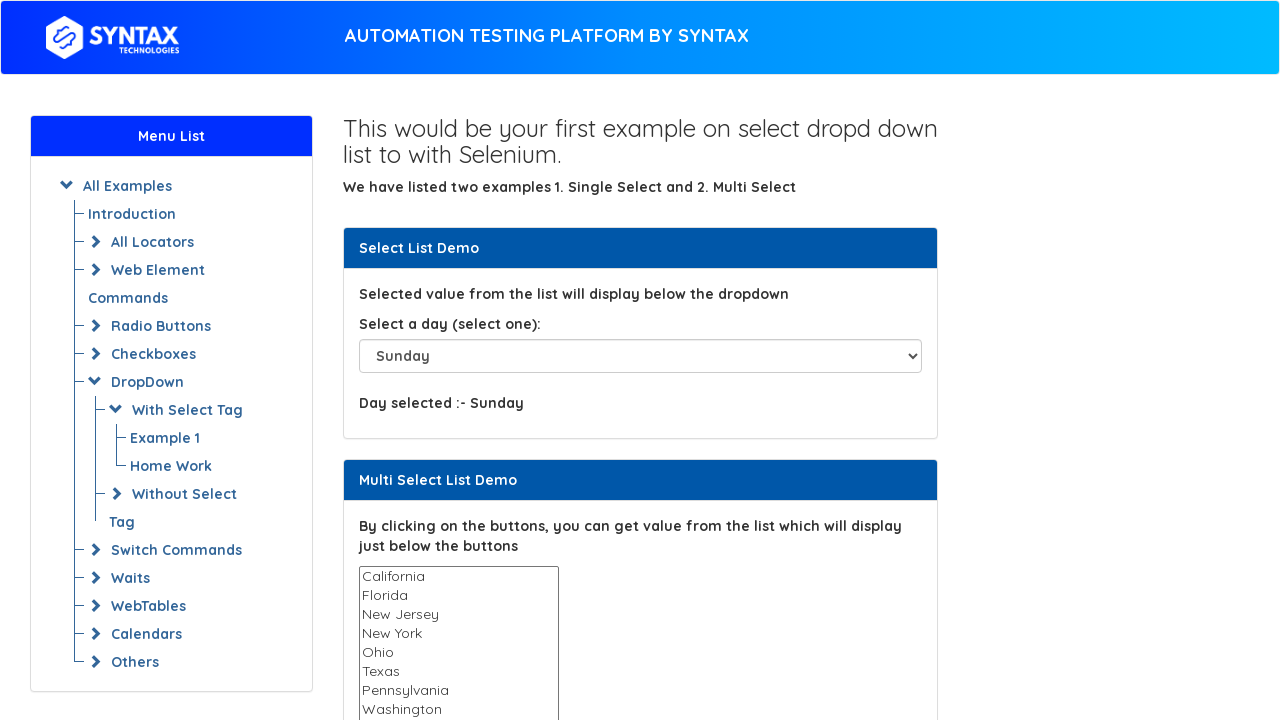

Selected dropdown option by value 'Wednesday' on select#select-demo
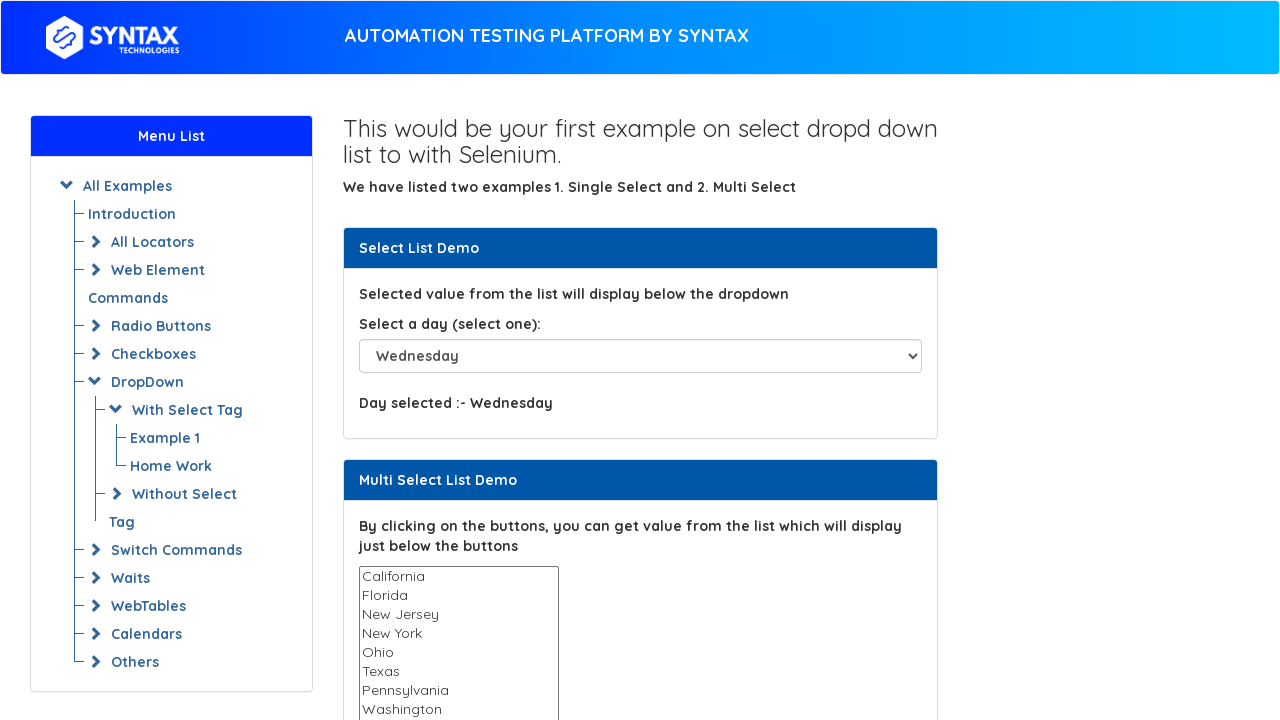

Waited 2000ms after selecting option by value
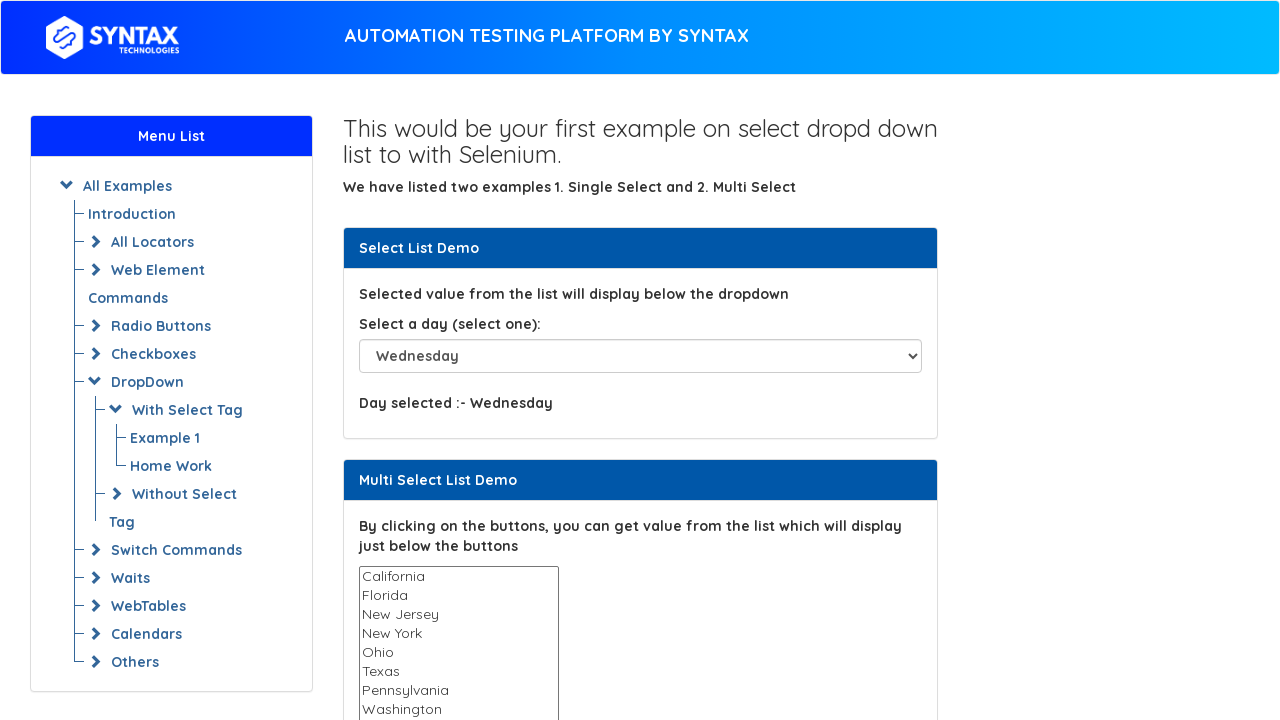

Selected dropdown option by visible text 'Friday' on select#select-demo
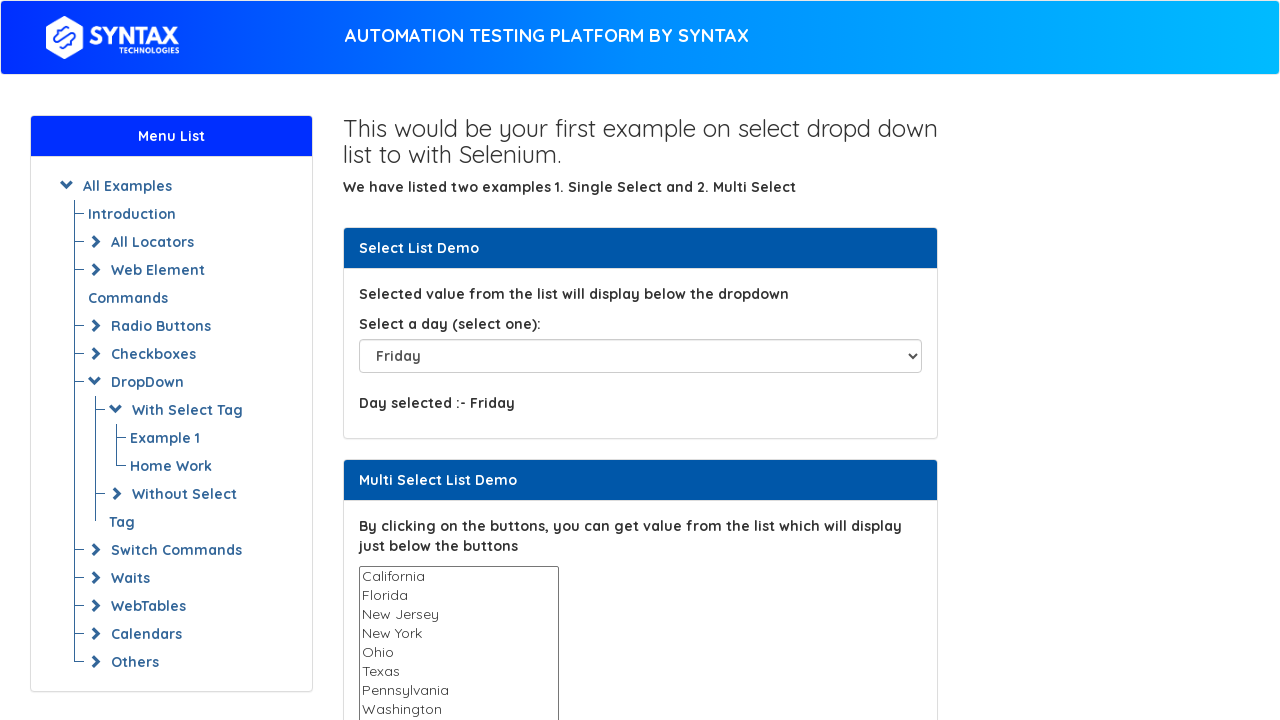

Retrieved all dropdown options for verification
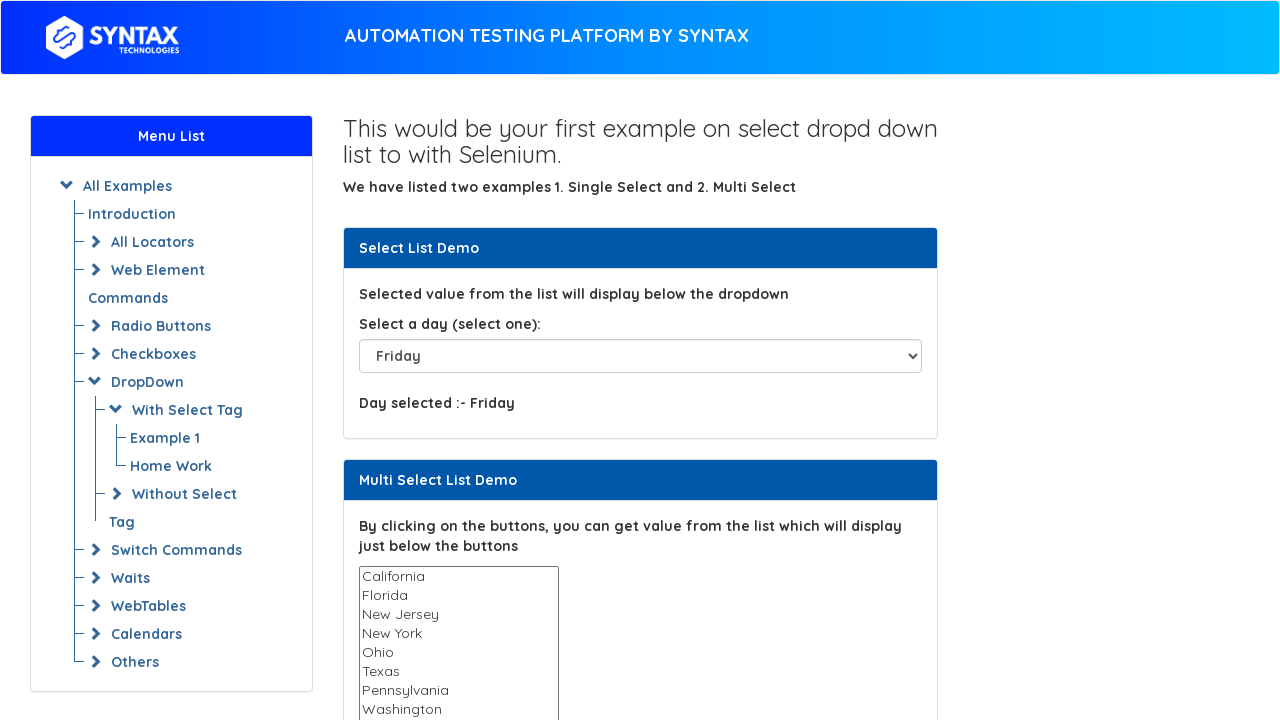

Printed option text: 'Please select'
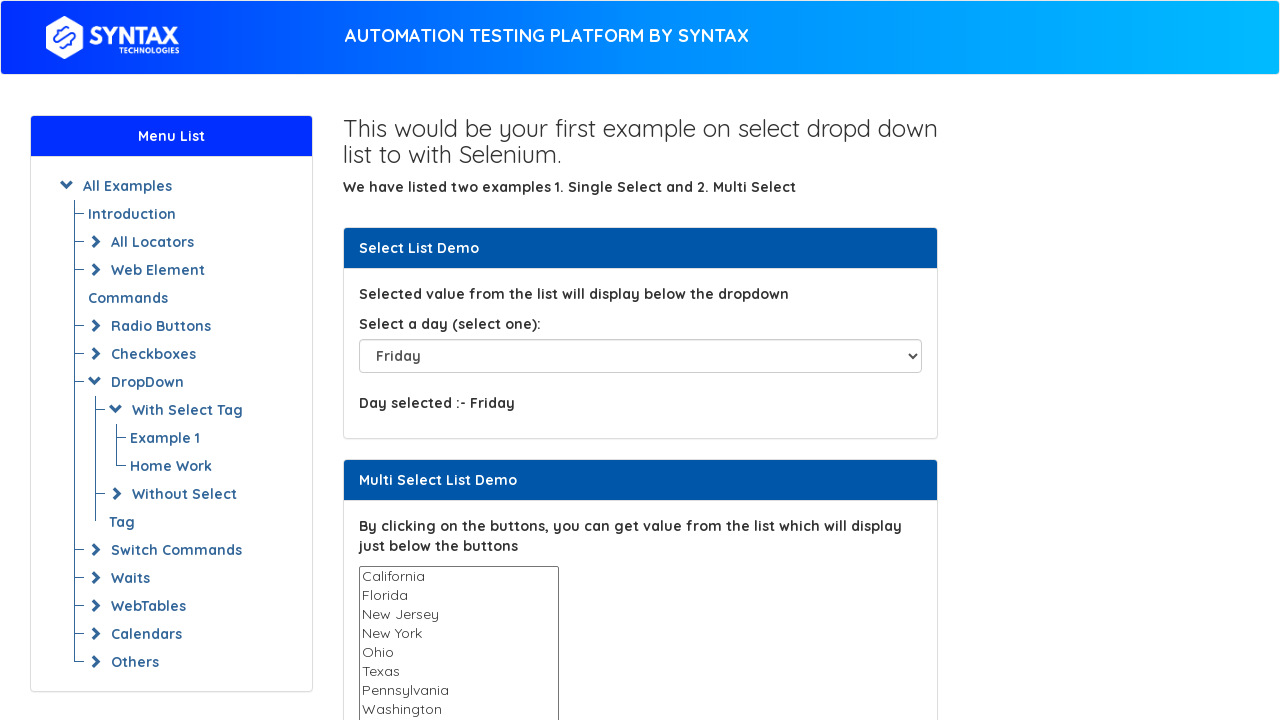

Printed option text: 'Sunday'
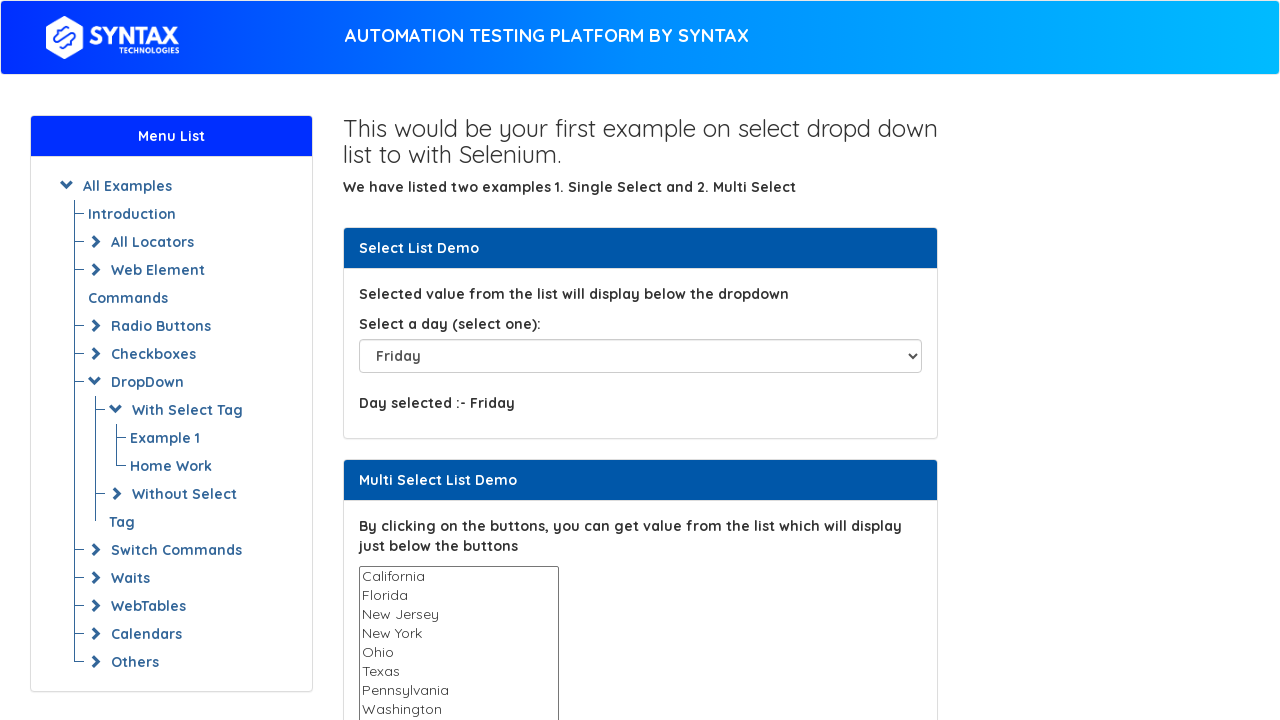

Printed option text: 'Monday'
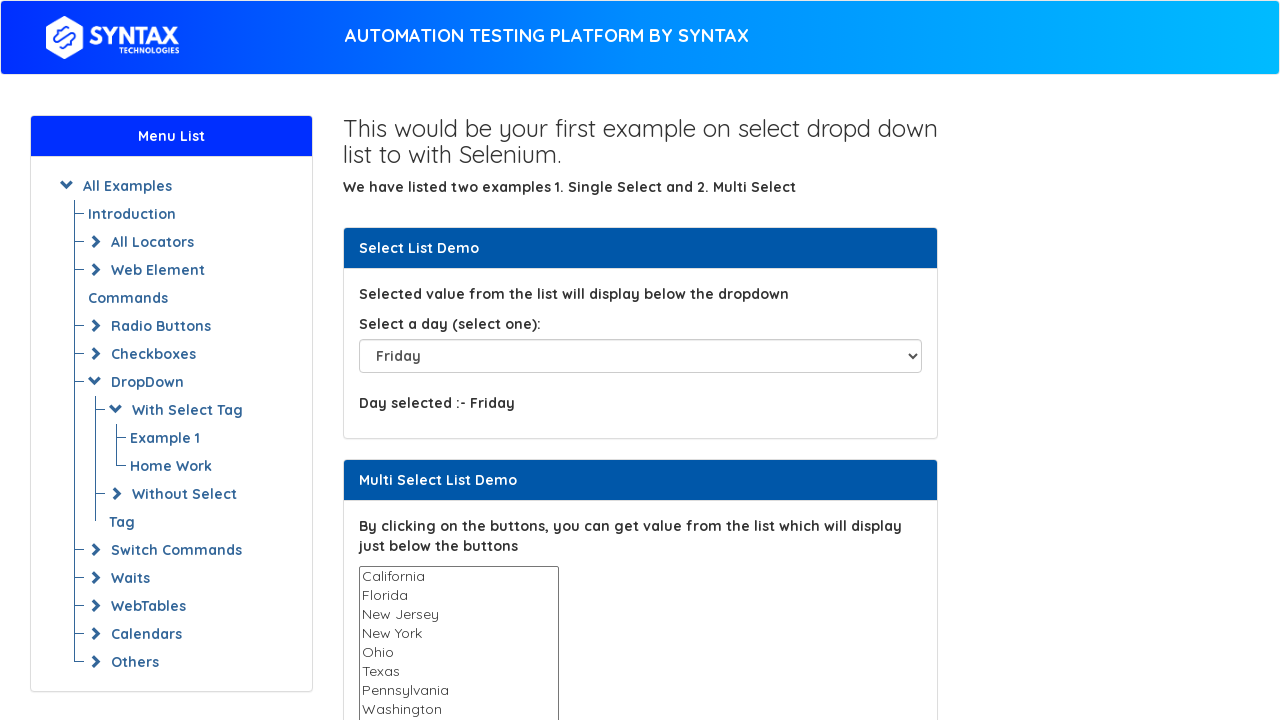

Printed option text: 'Tuesday'
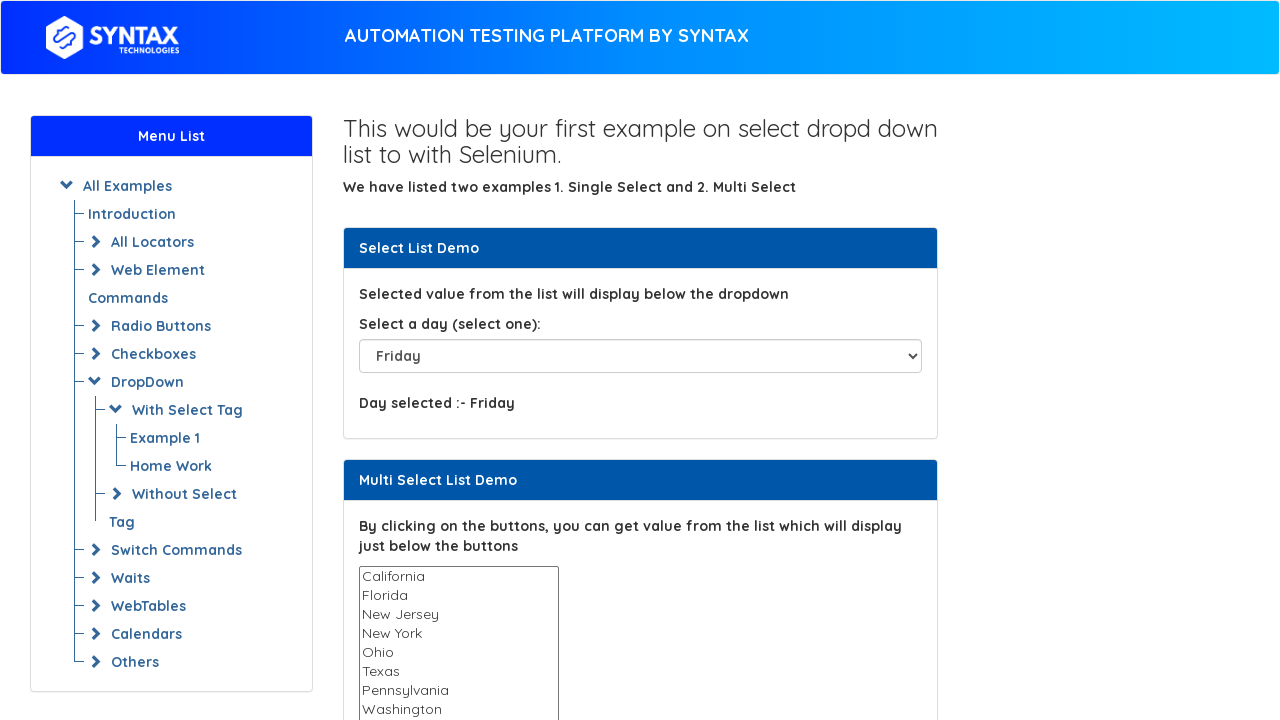

Printed option text: 'Wednesday'
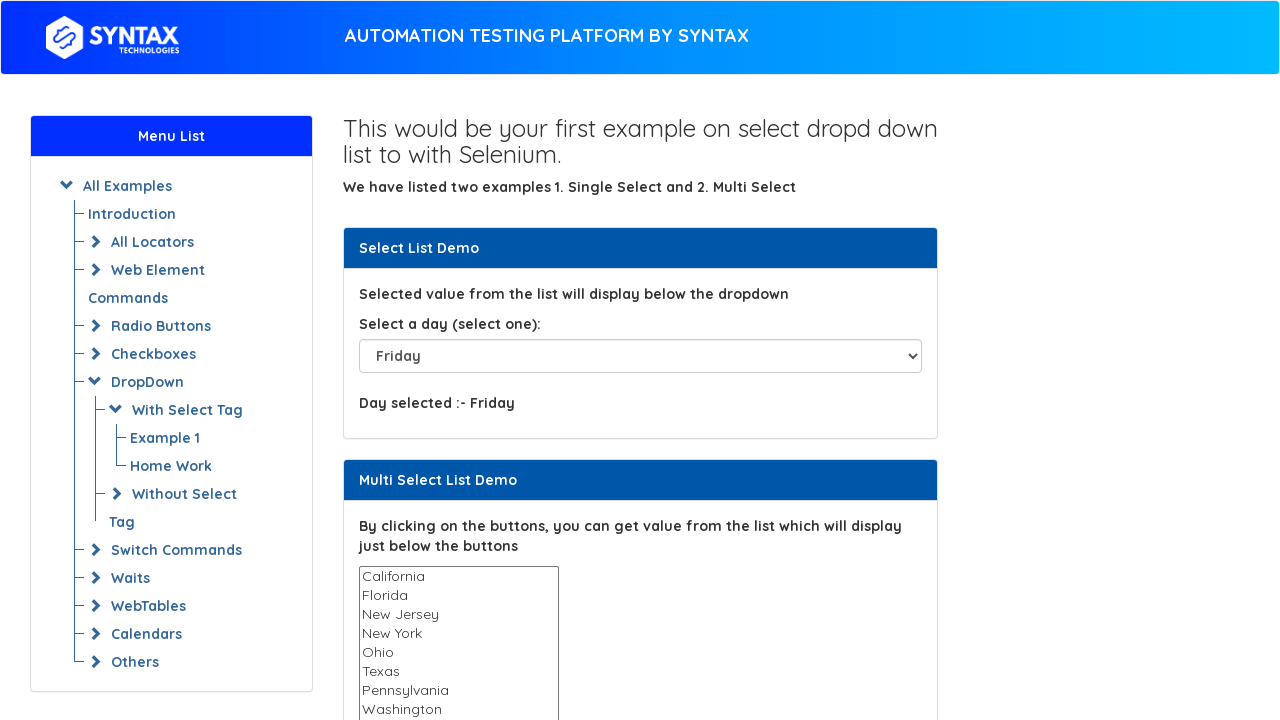

Printed option text: 'Thursday'
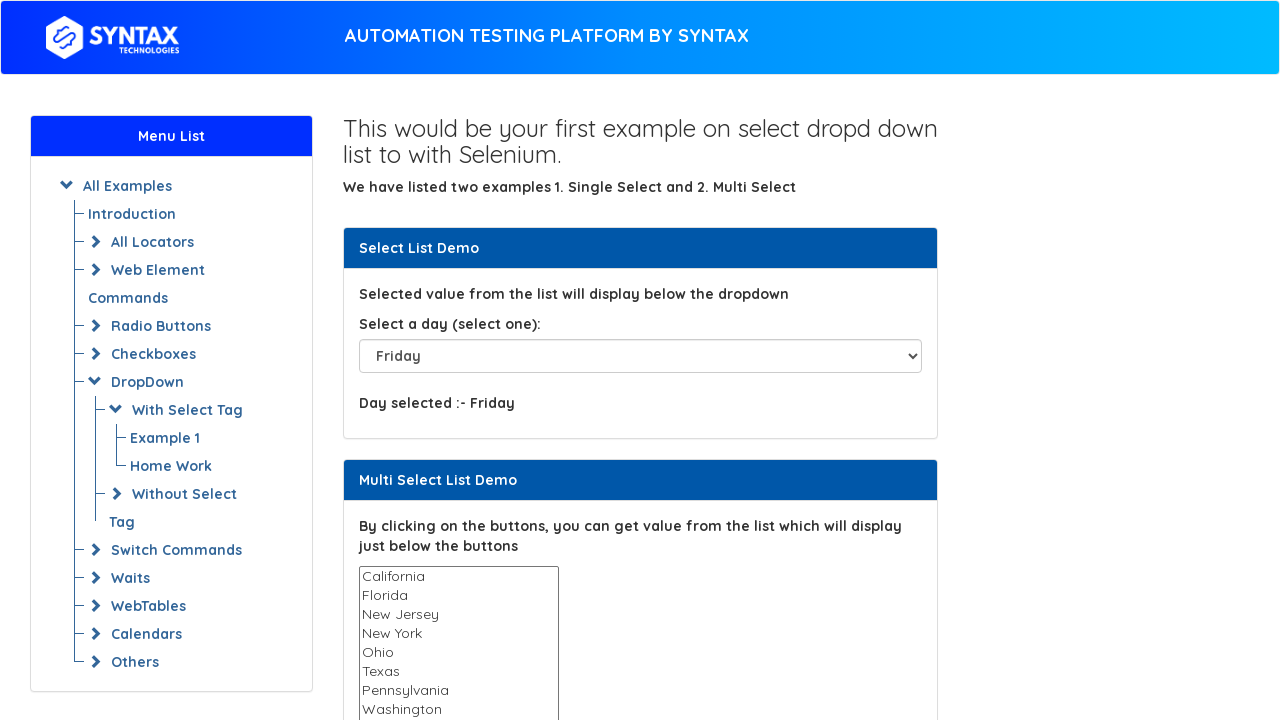

Printed option text: 'Friday'
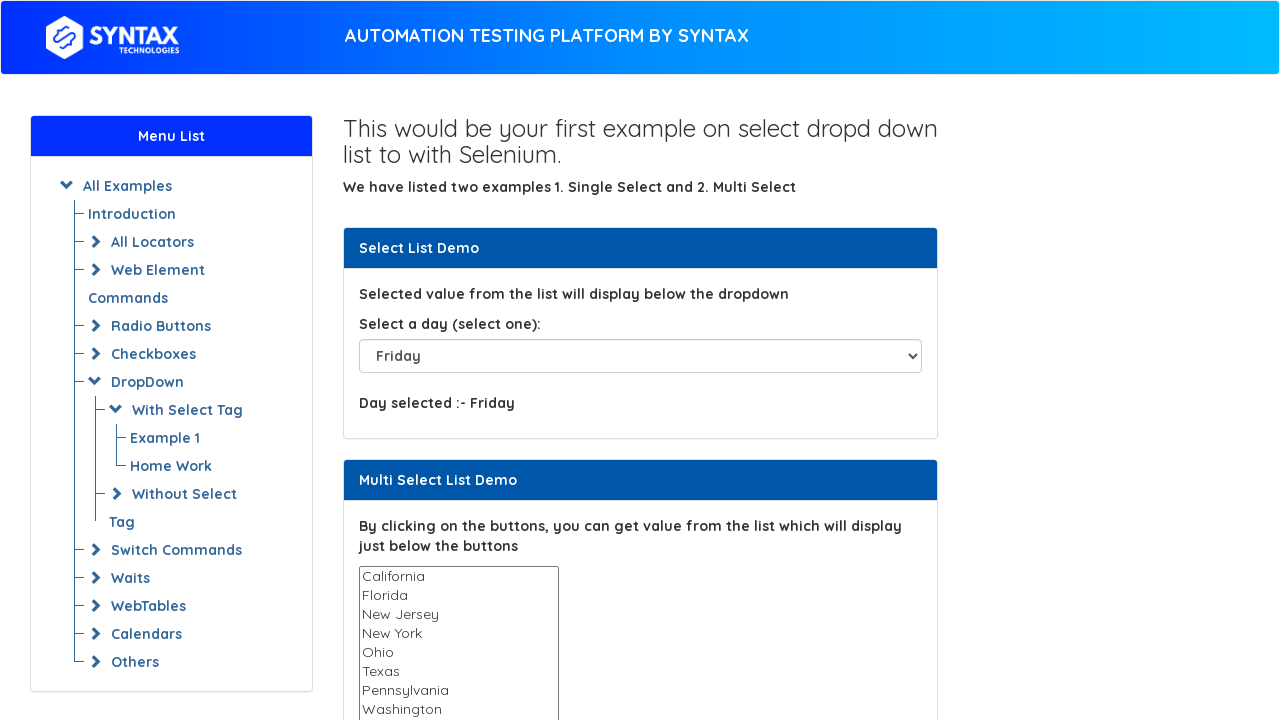

Printed option text: 'Saturday'
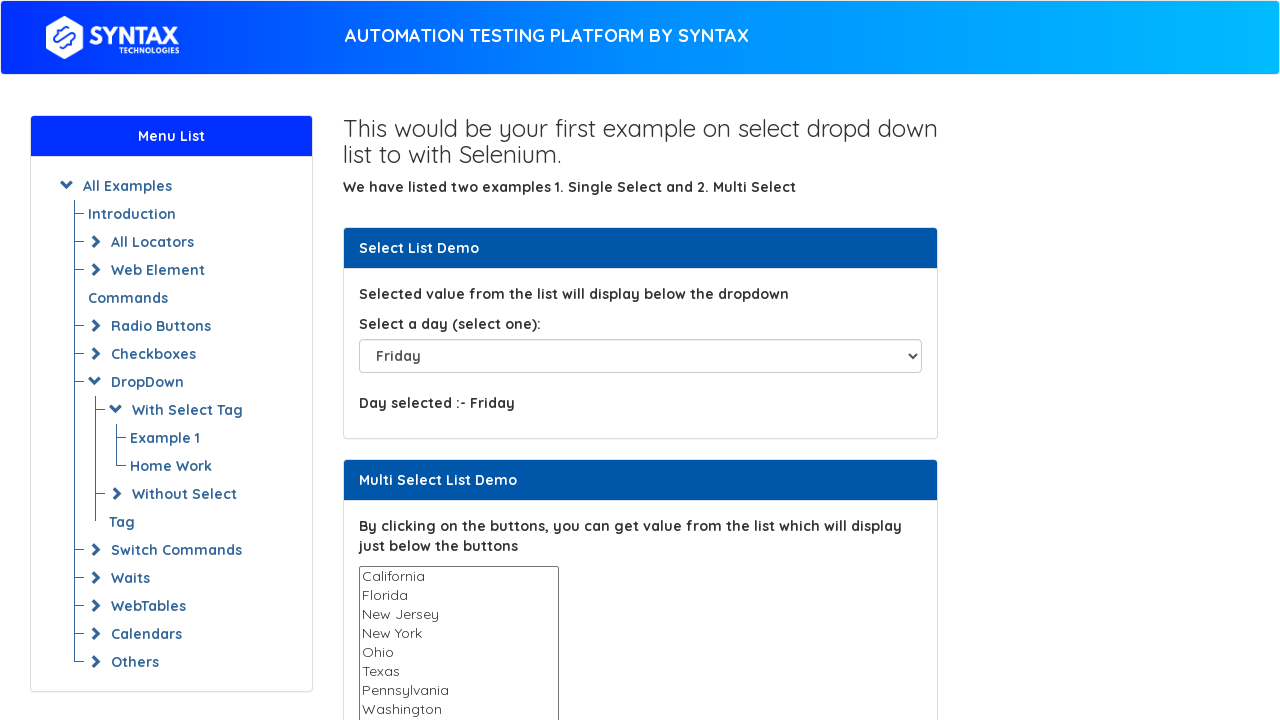

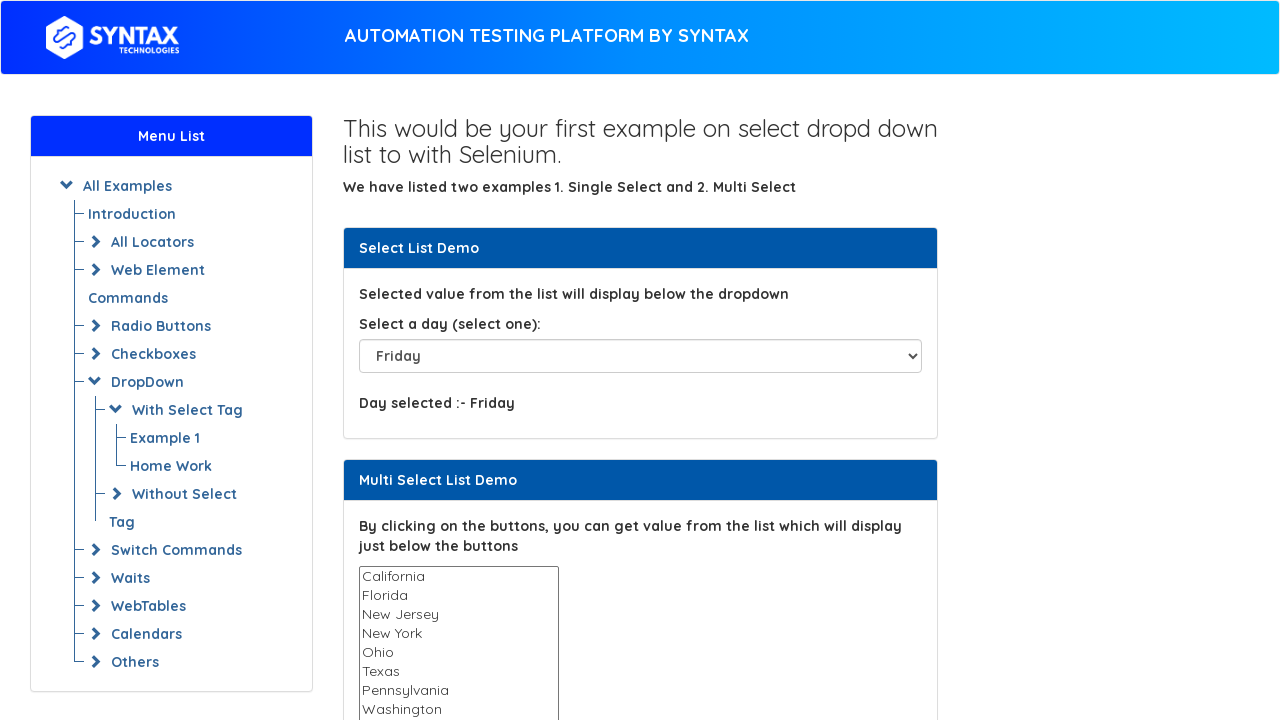